Tests un-marking items as complete by unchecking their checkboxes

Starting URL: https://demo.playwright.dev/todomvc

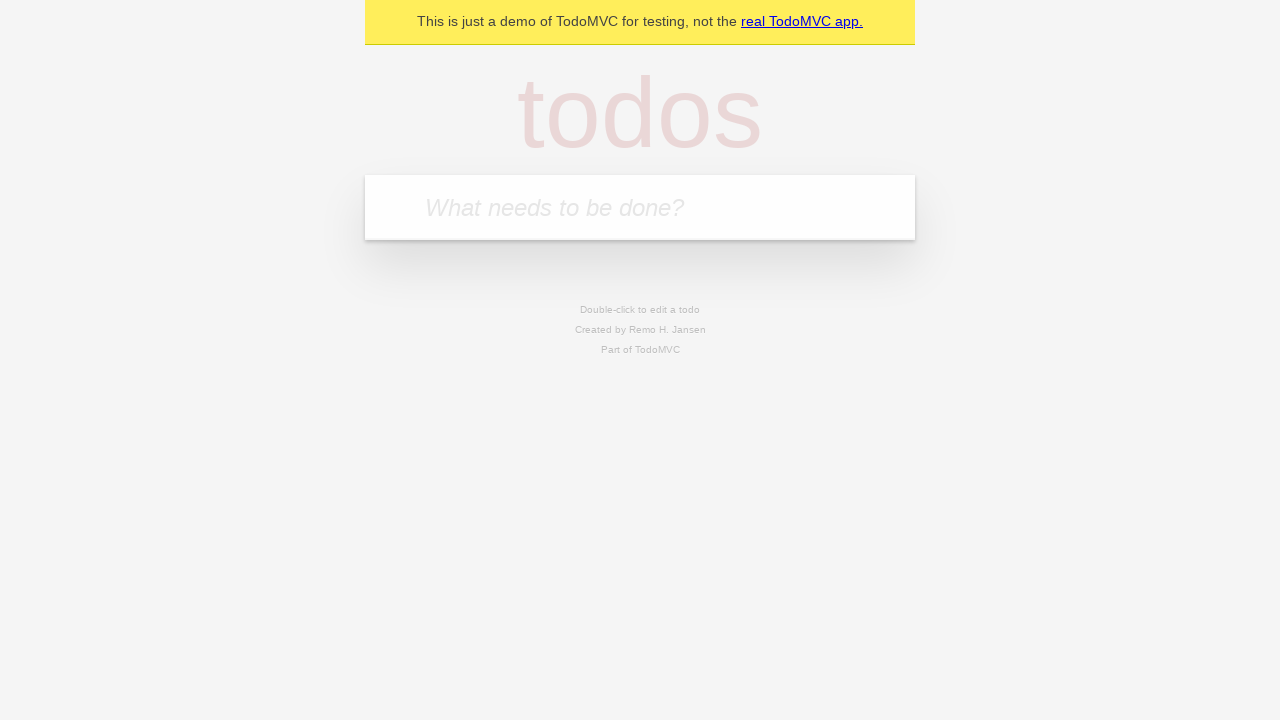

Filled todo input with 'buy some cheese' on internal:attr=[placeholder="What needs to be done?"i]
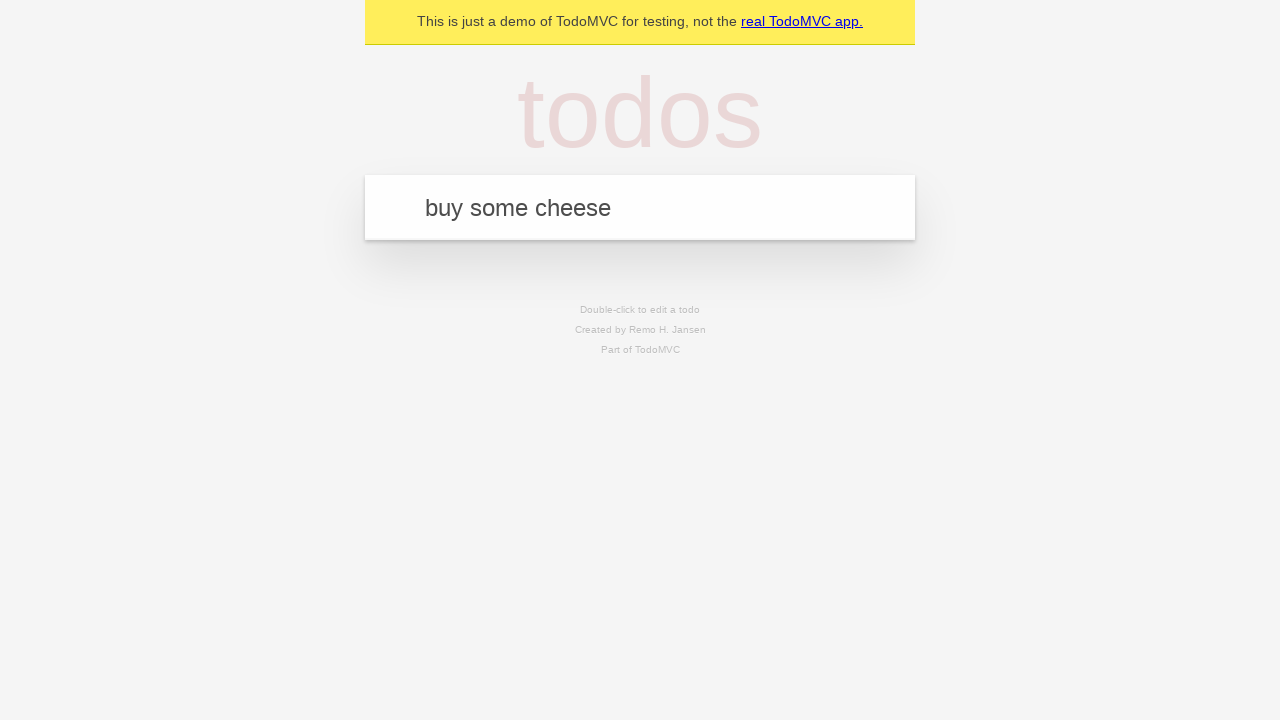

Pressed Enter to create first todo item on internal:attr=[placeholder="What needs to be done?"i]
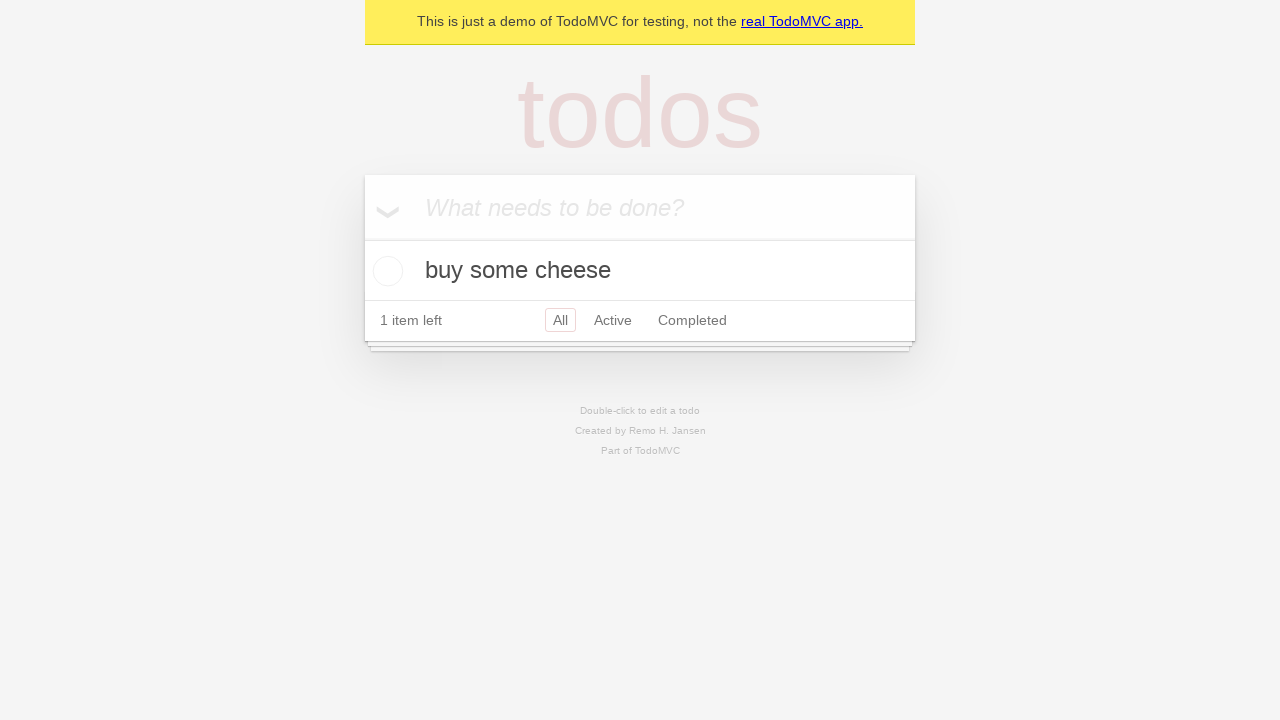

Filled todo input with 'feed the cat' on internal:attr=[placeholder="What needs to be done?"i]
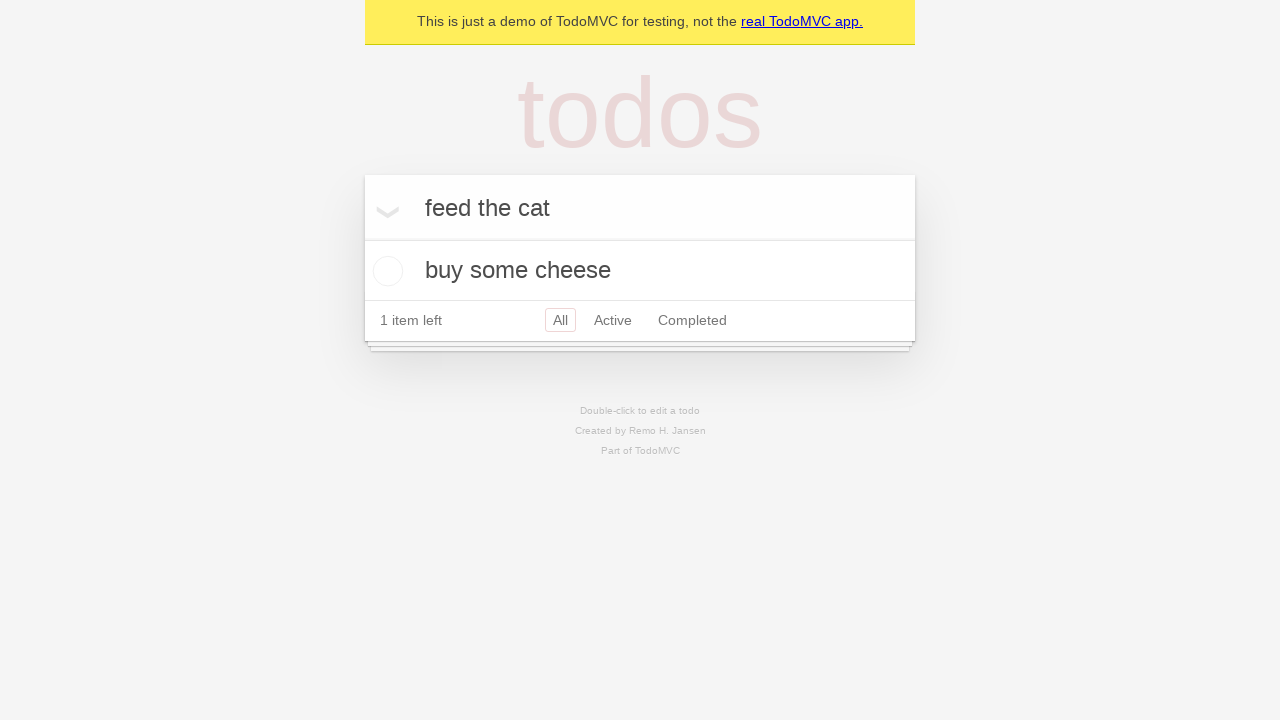

Pressed Enter to create second todo item on internal:attr=[placeholder="What needs to be done?"i]
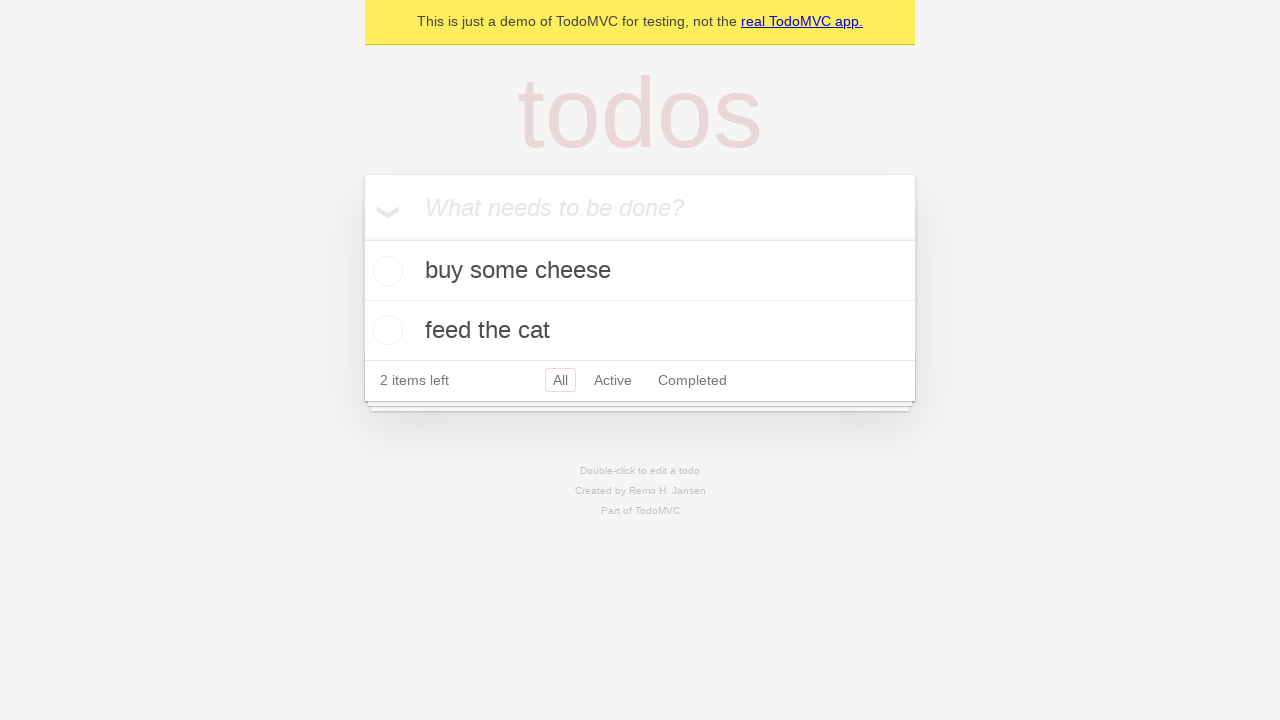

Checked the first todo item as complete at (385, 271) on internal:testid=[data-testid="todo-item"s] >> nth=0 >> internal:role=checkbox
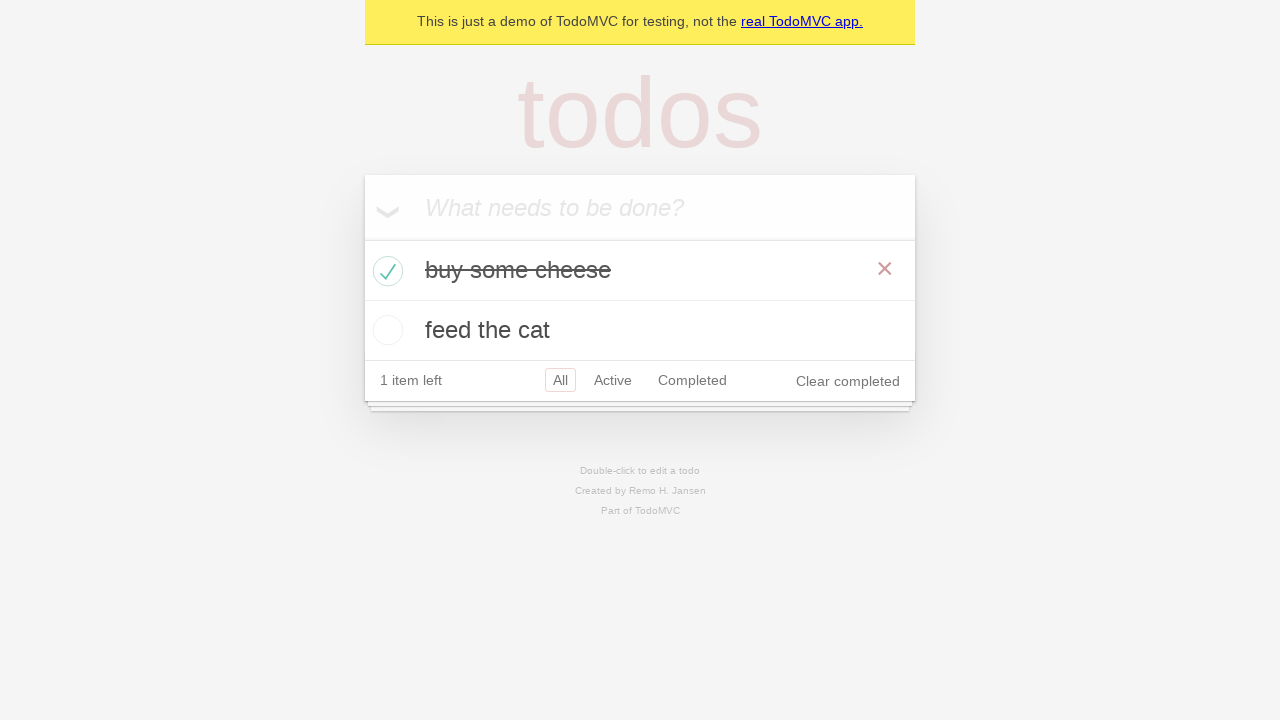

Unchecked the first todo item to mark it as incomplete at (385, 271) on internal:testid=[data-testid="todo-item"s] >> nth=0 >> internal:role=checkbox
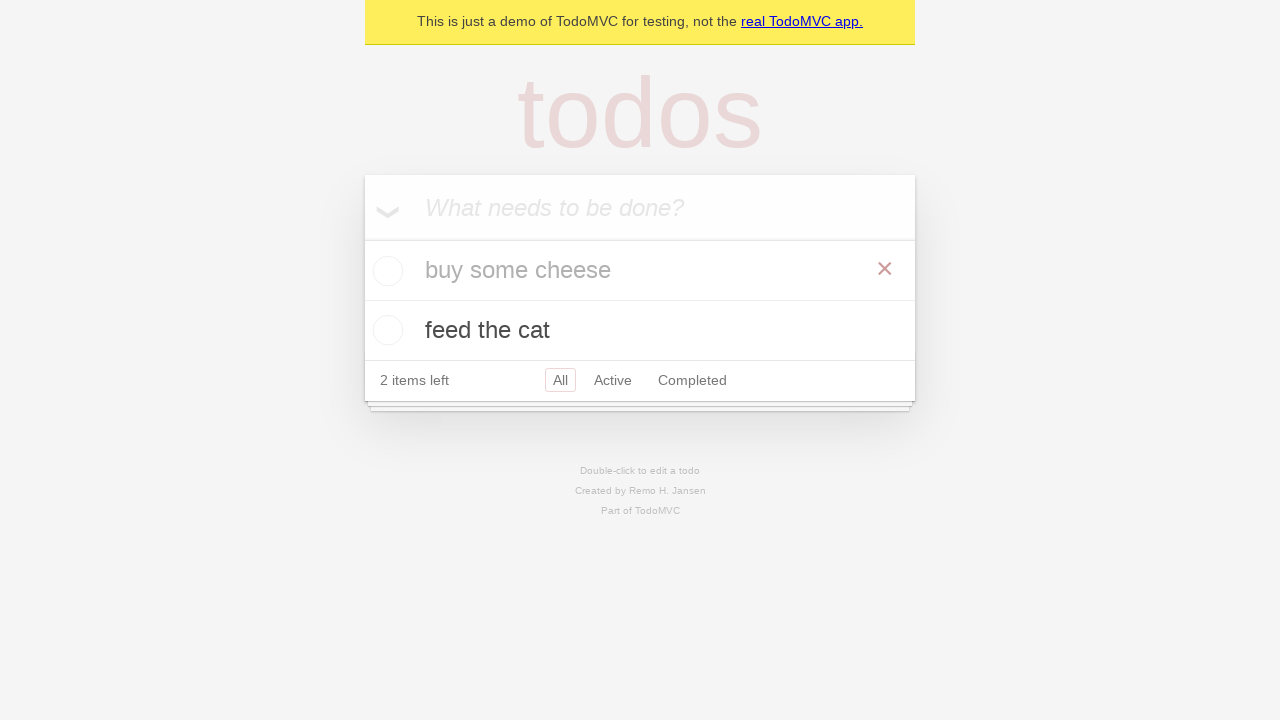

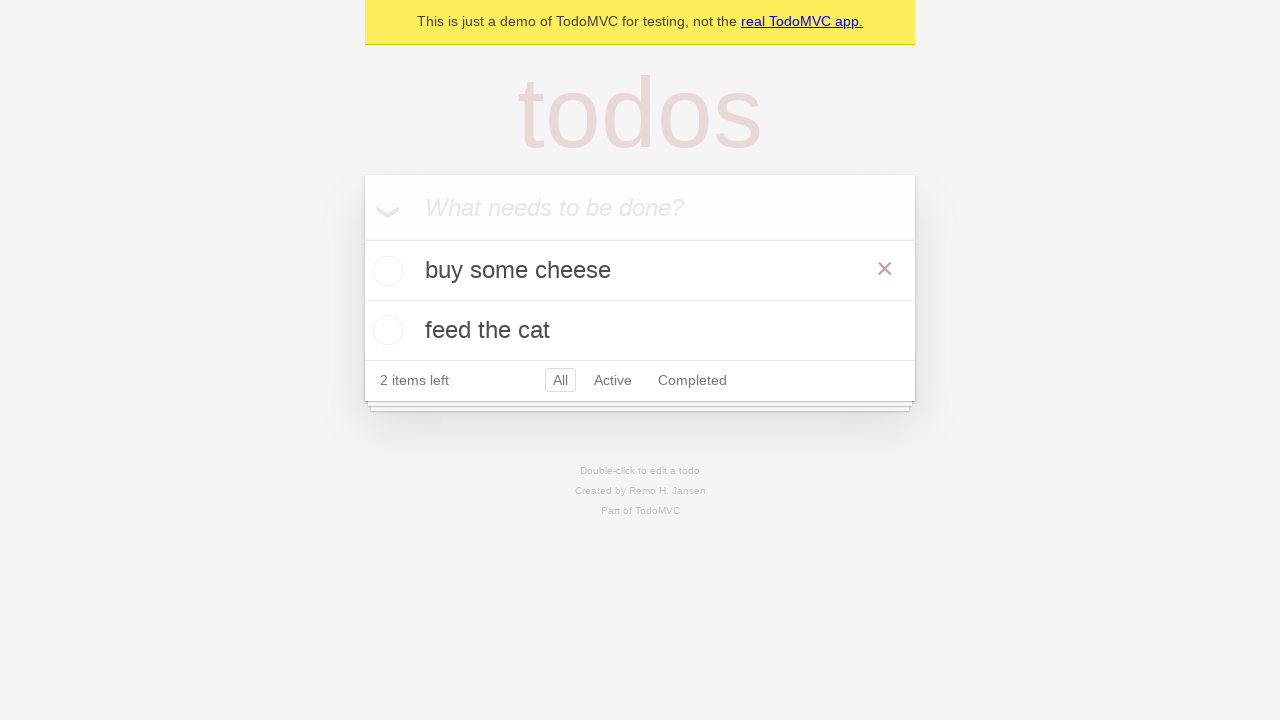